Tests jQuery UI custom dropdown by selecting different number options and verifying the selection

Starting URL: https://jqueryui.com/resources/demos/selectmenu/default.html

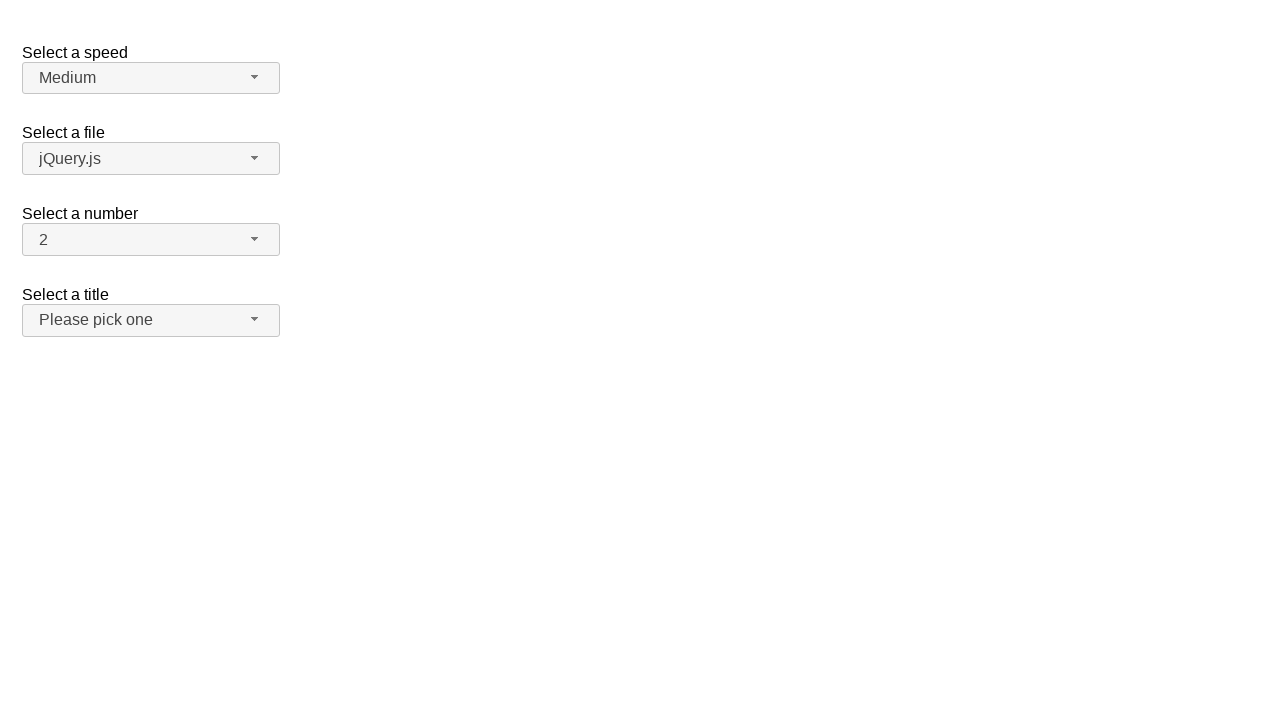

Clicked number dropdown button to open menu at (151, 240) on xpath=//span[@id='number-button']
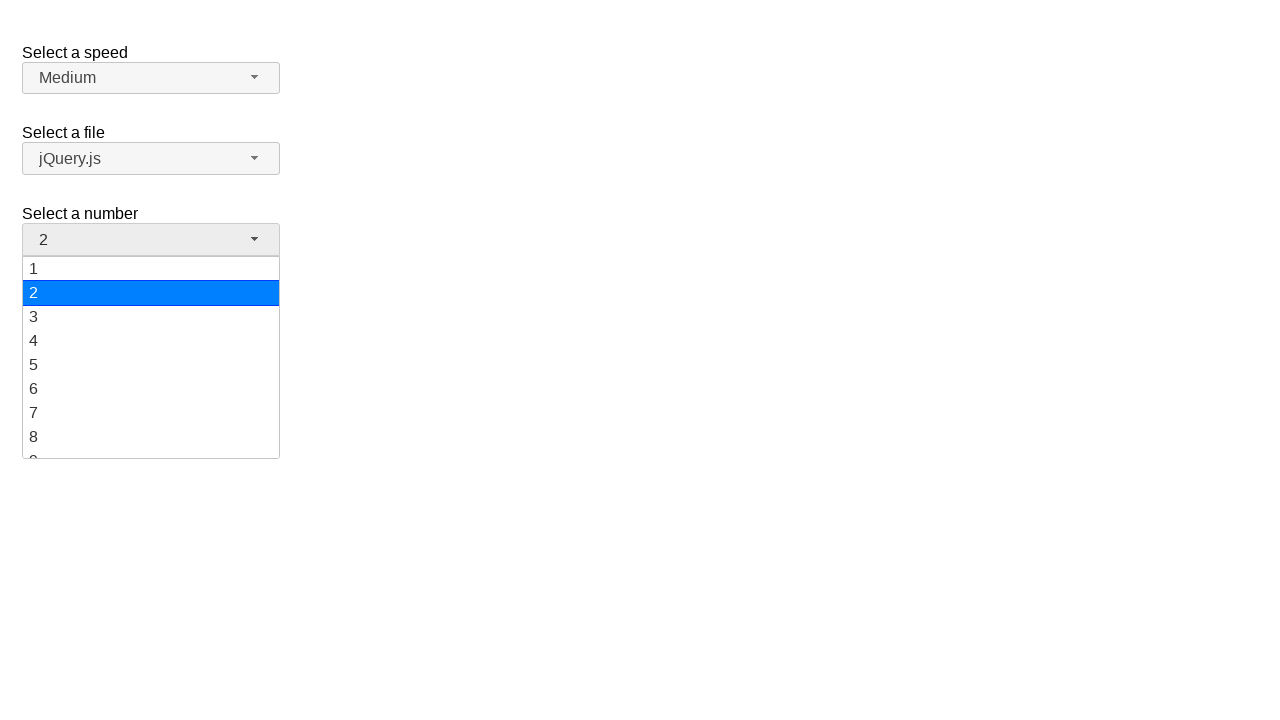

Waited for number dropdown menu items to load
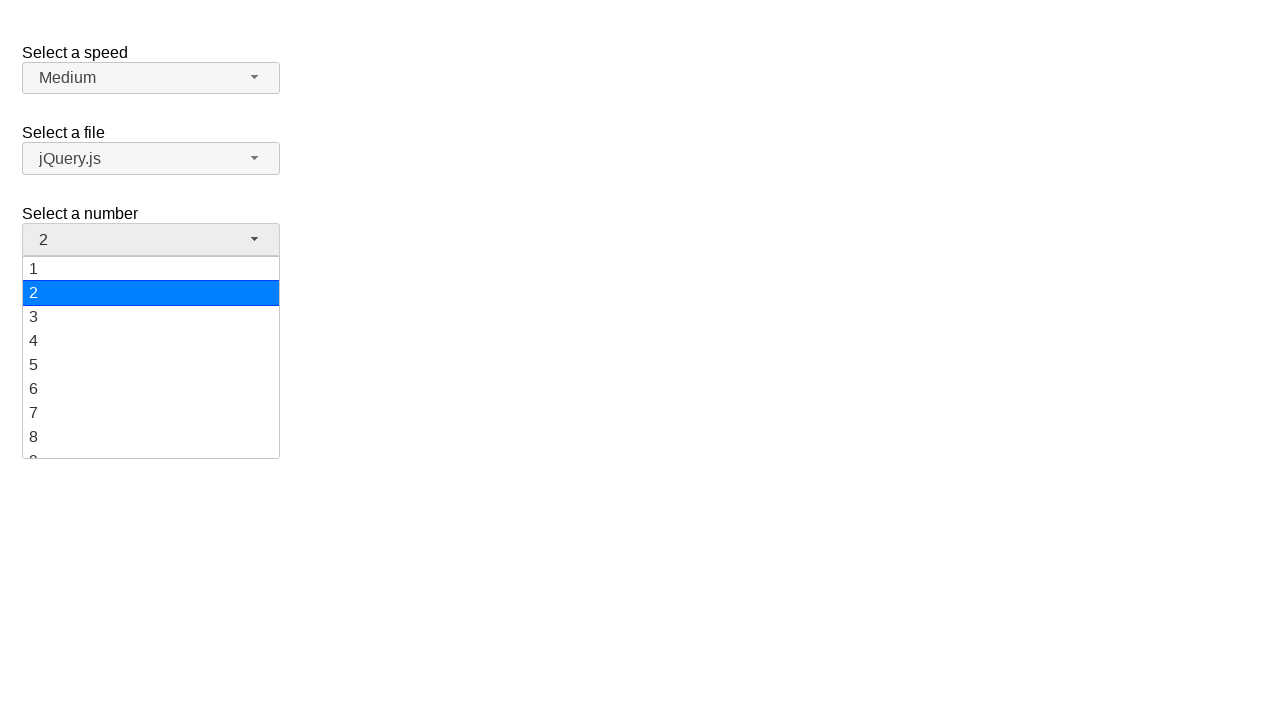

Selected option '5' from number dropdown at (151, 365) on xpath=//ul[@id='number-menu']/li/div[text()='5']
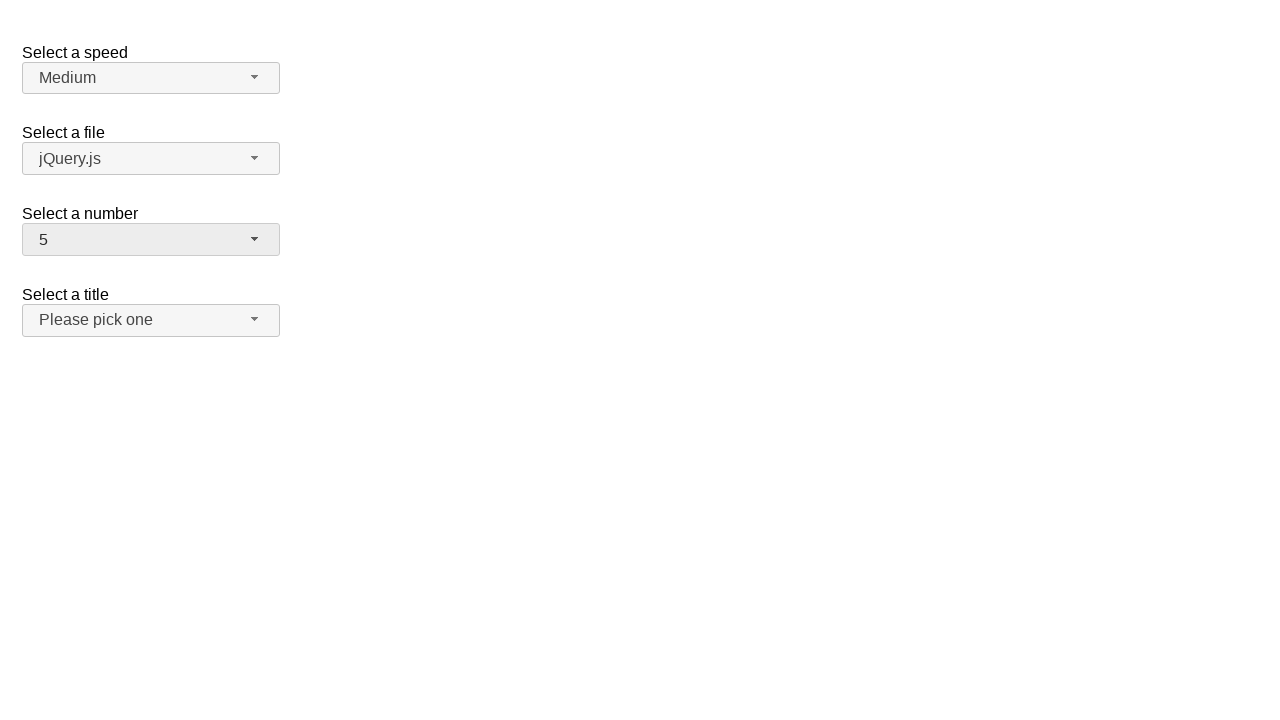

Verified that option '5' is selected in dropdown
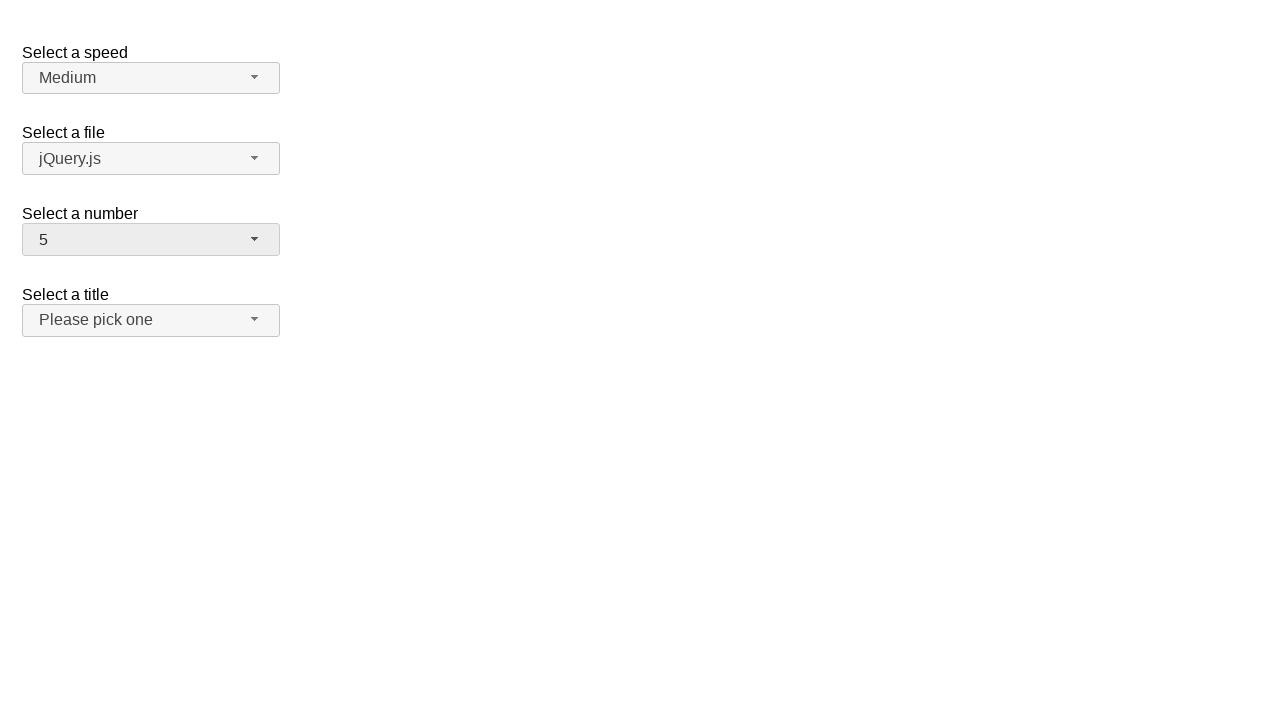

Clicked number dropdown button to open menu at (151, 240) on xpath=//span[@id='number-button']
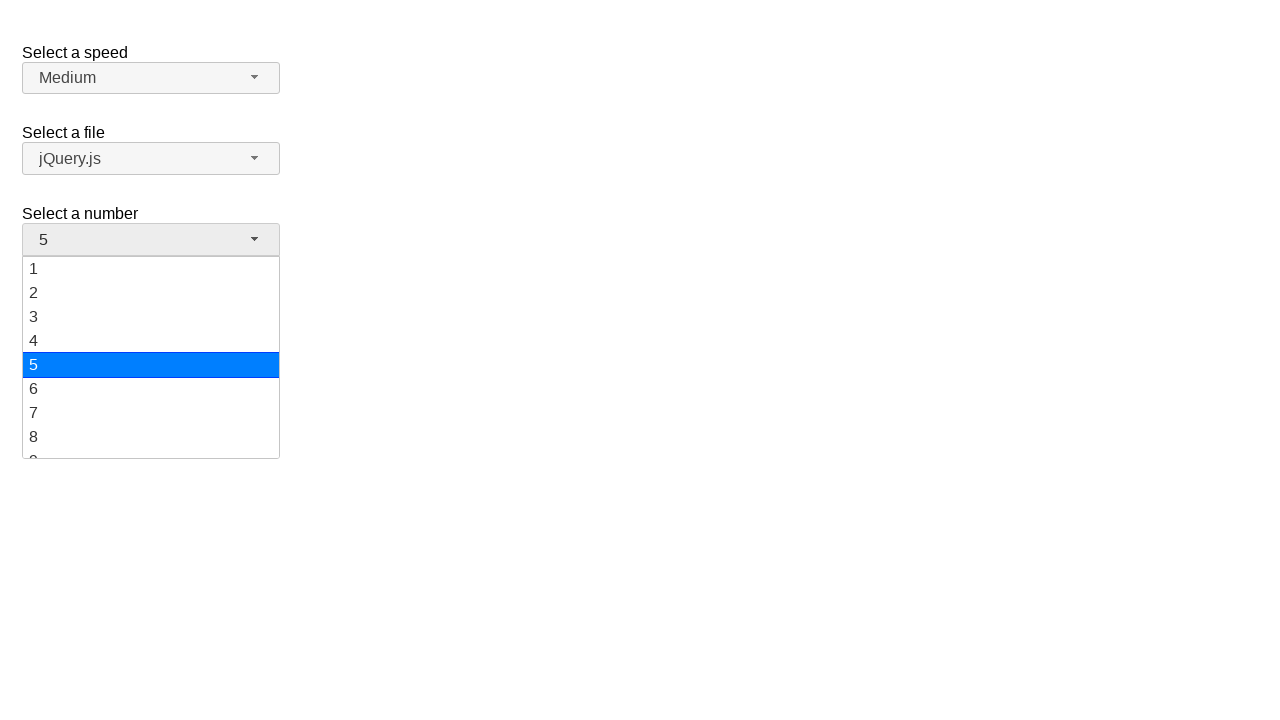

Waited for number dropdown menu items to load
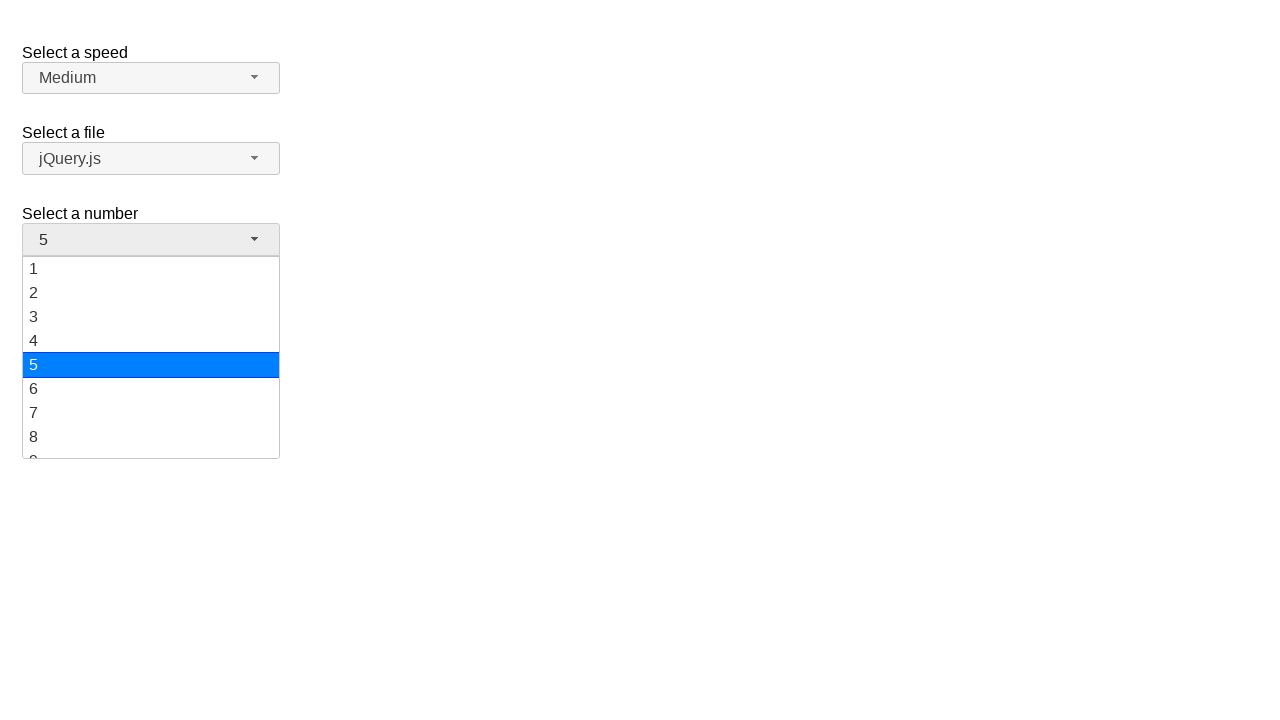

Selected option '12' from number dropdown at (151, 357) on xpath=//ul[@id='number-menu']/li/div[text()='12']
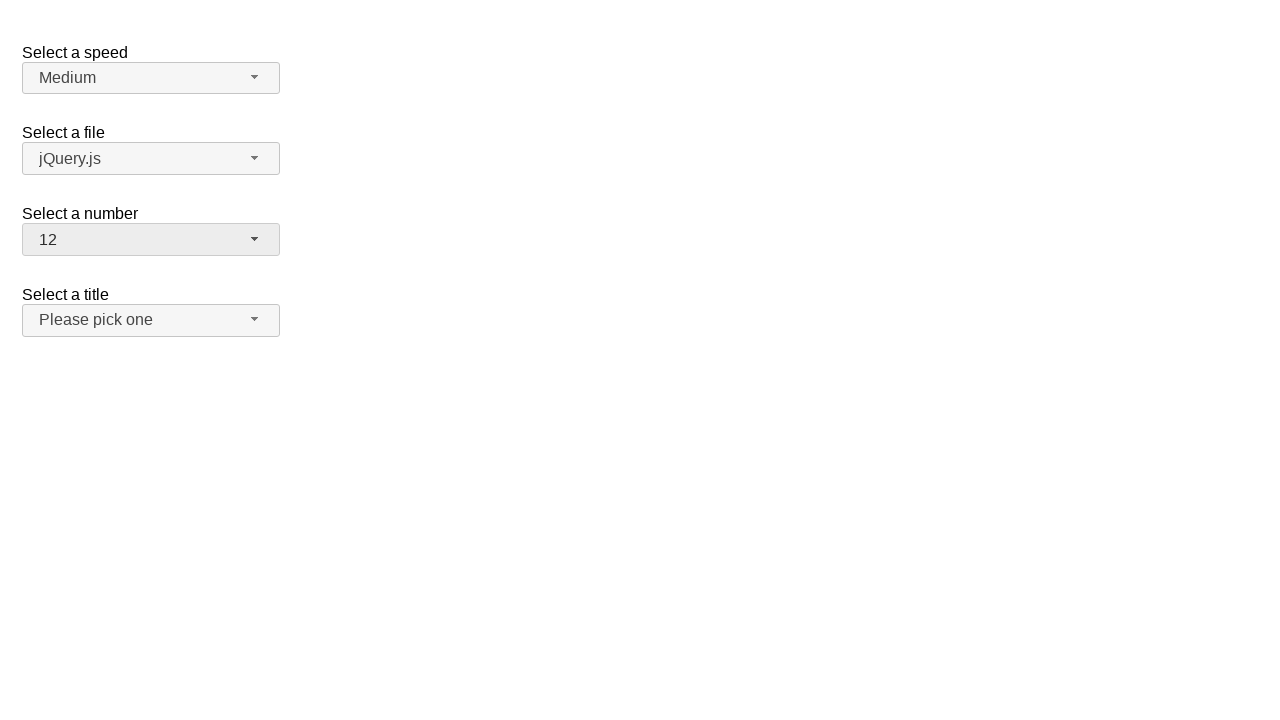

Verified that option '12' is selected in dropdown
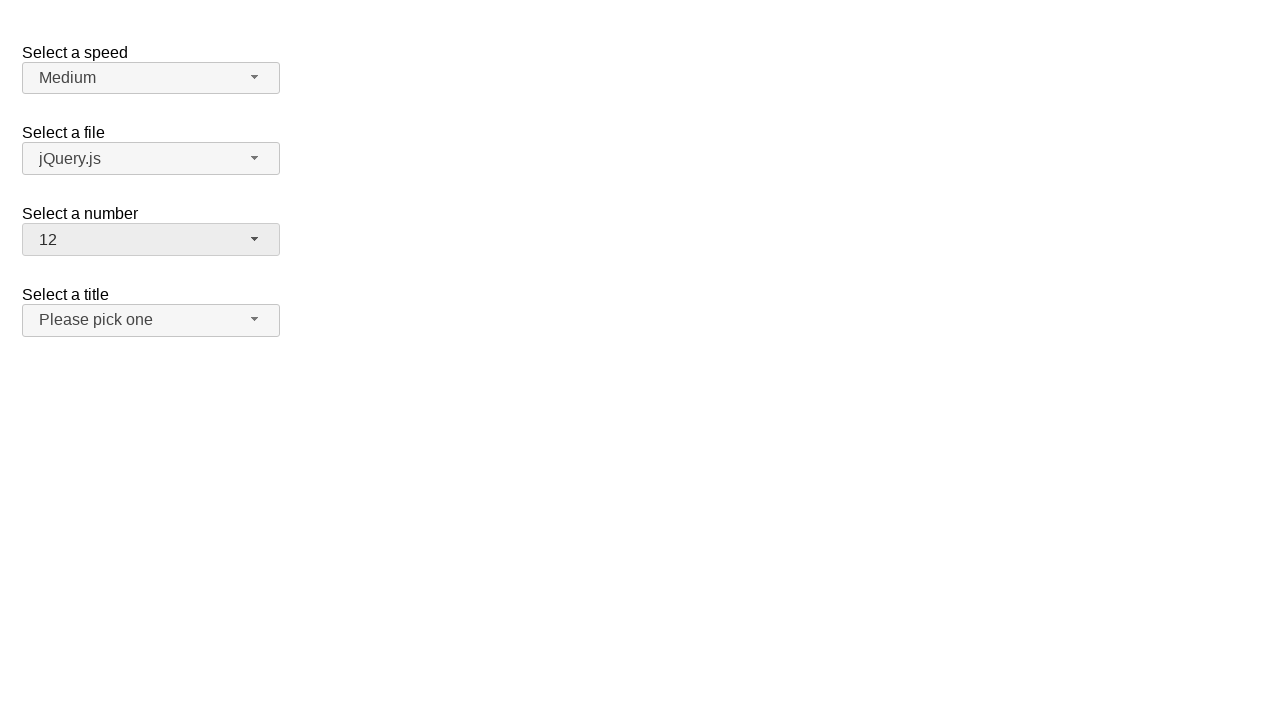

Clicked number dropdown button to open menu at (151, 240) on xpath=//span[@id='number-button']
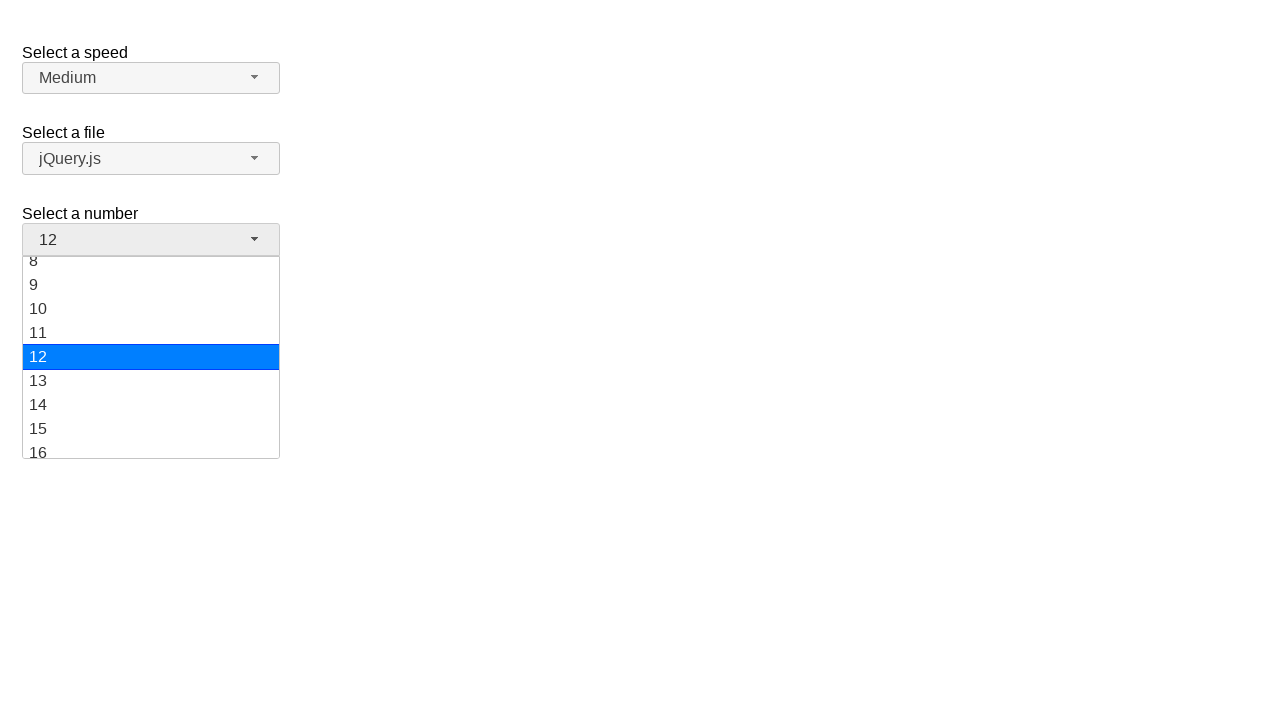

Waited for number dropdown menu items to load
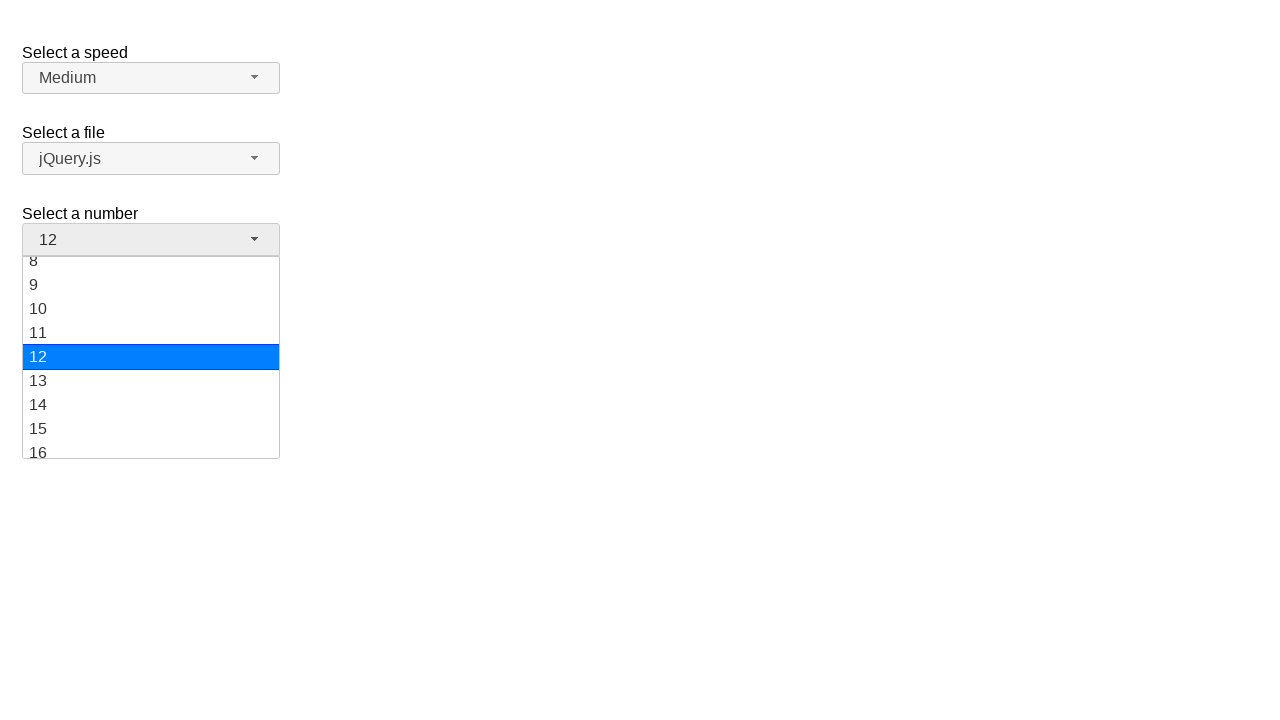

Selected option '13' from number dropdown at (151, 381) on xpath=//ul[@id='number-menu']/li/div[text()='13']
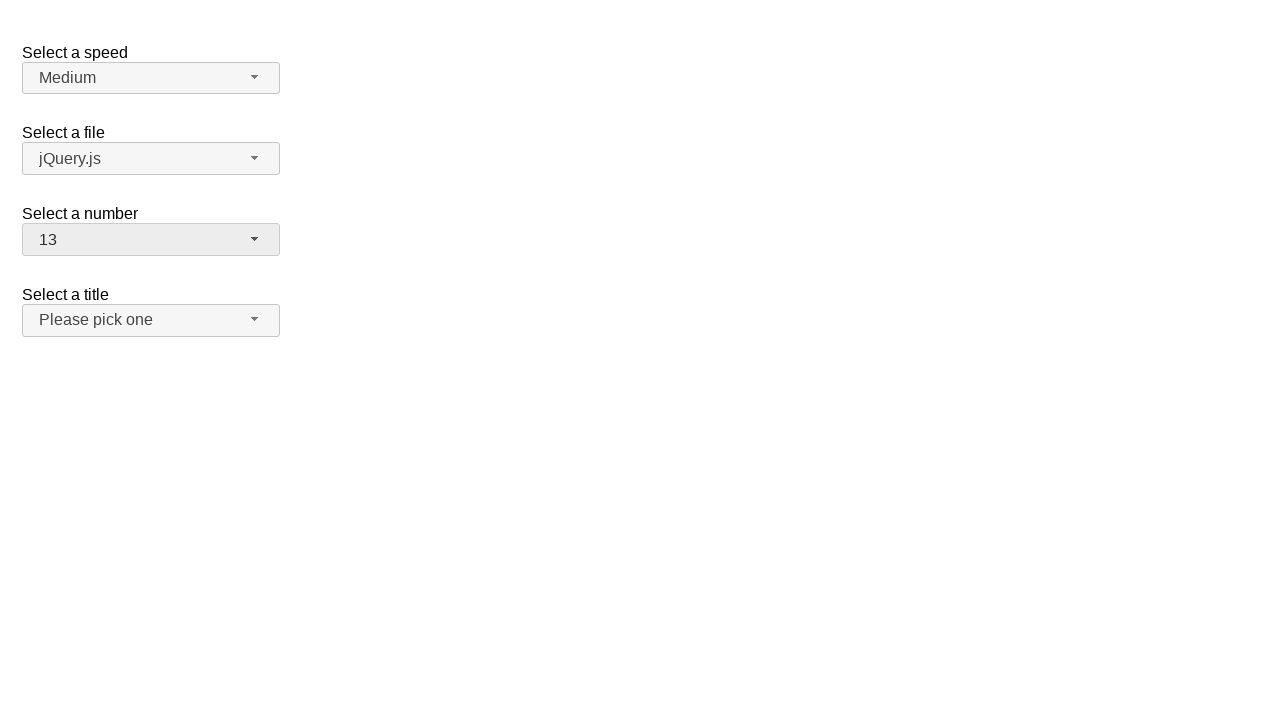

Verified that option '13' is selected in dropdown
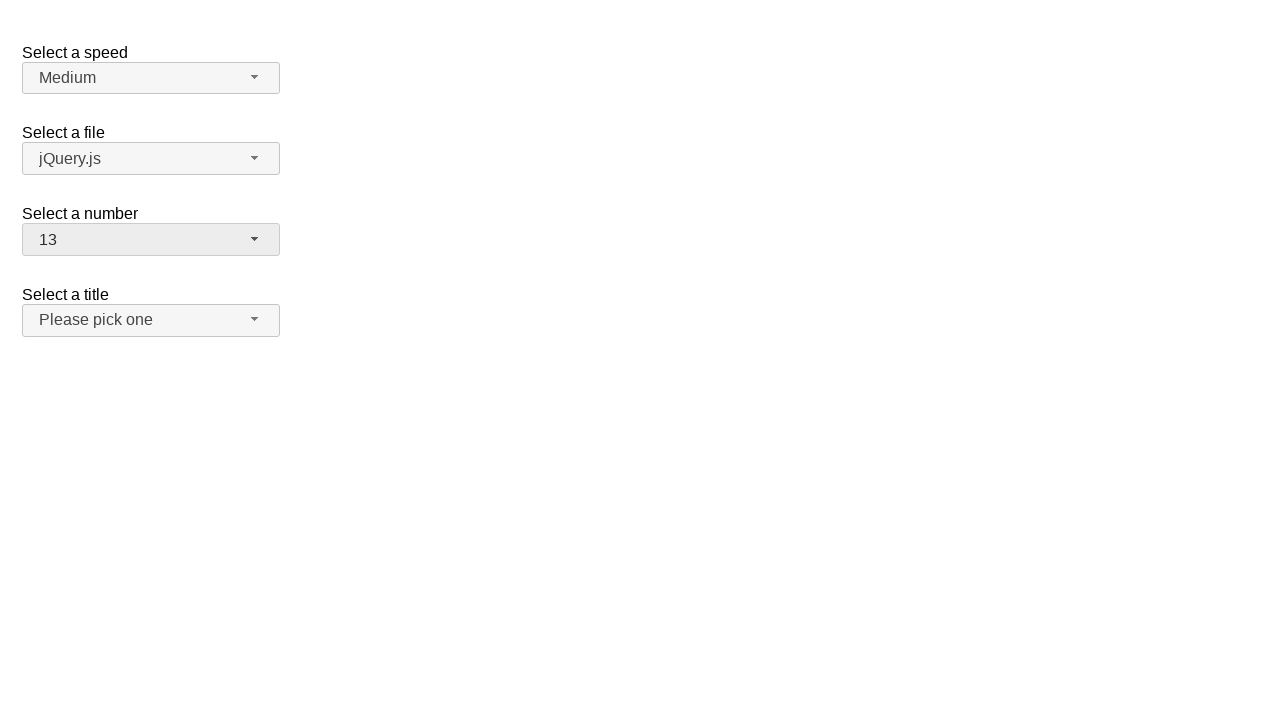

Clicked number dropdown button to open menu at (151, 240) on xpath=//span[@id='number-button']
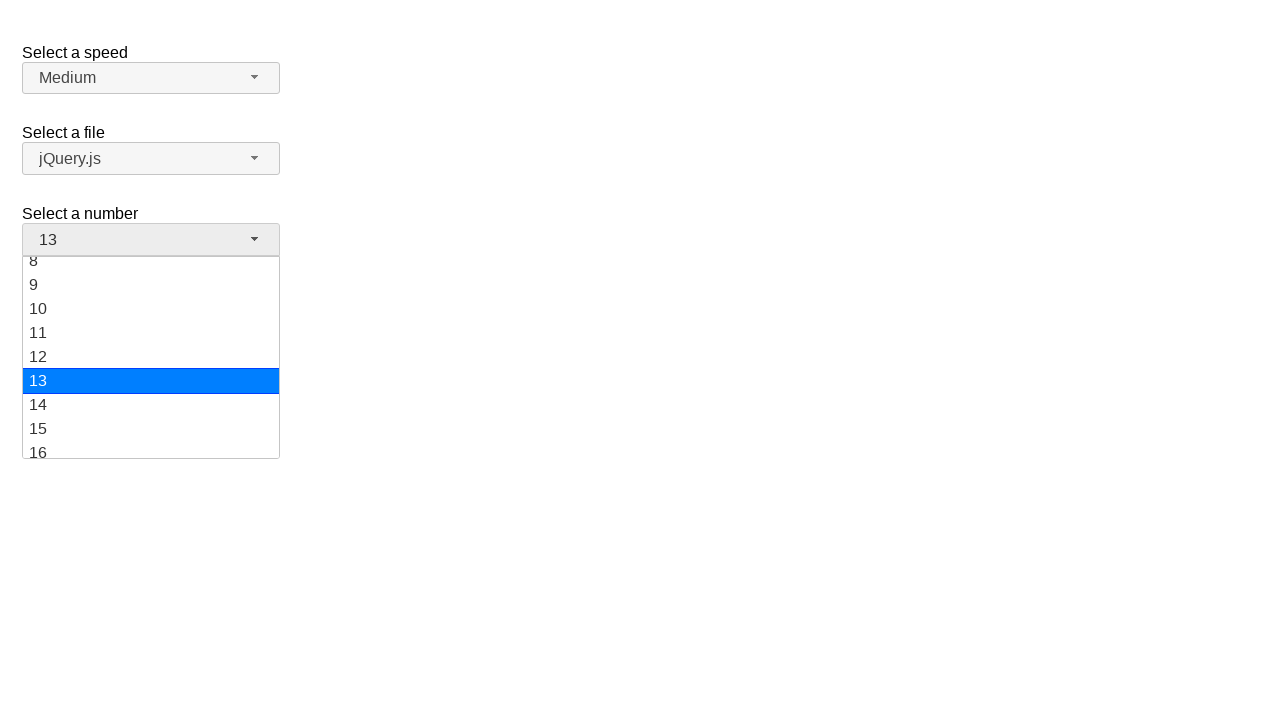

Waited for number dropdown menu items to load
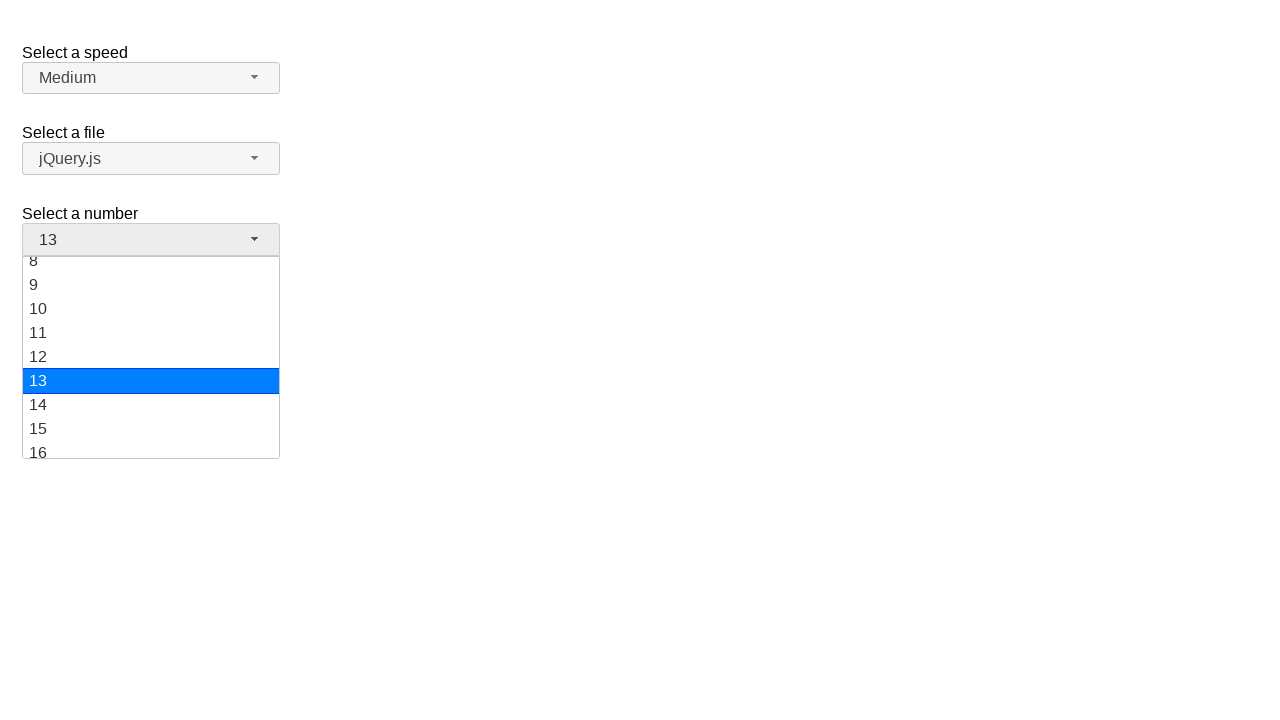

Selected option '4' from number dropdown at (151, 341) on xpath=//ul[@id='number-menu']/li/div[text()='4']
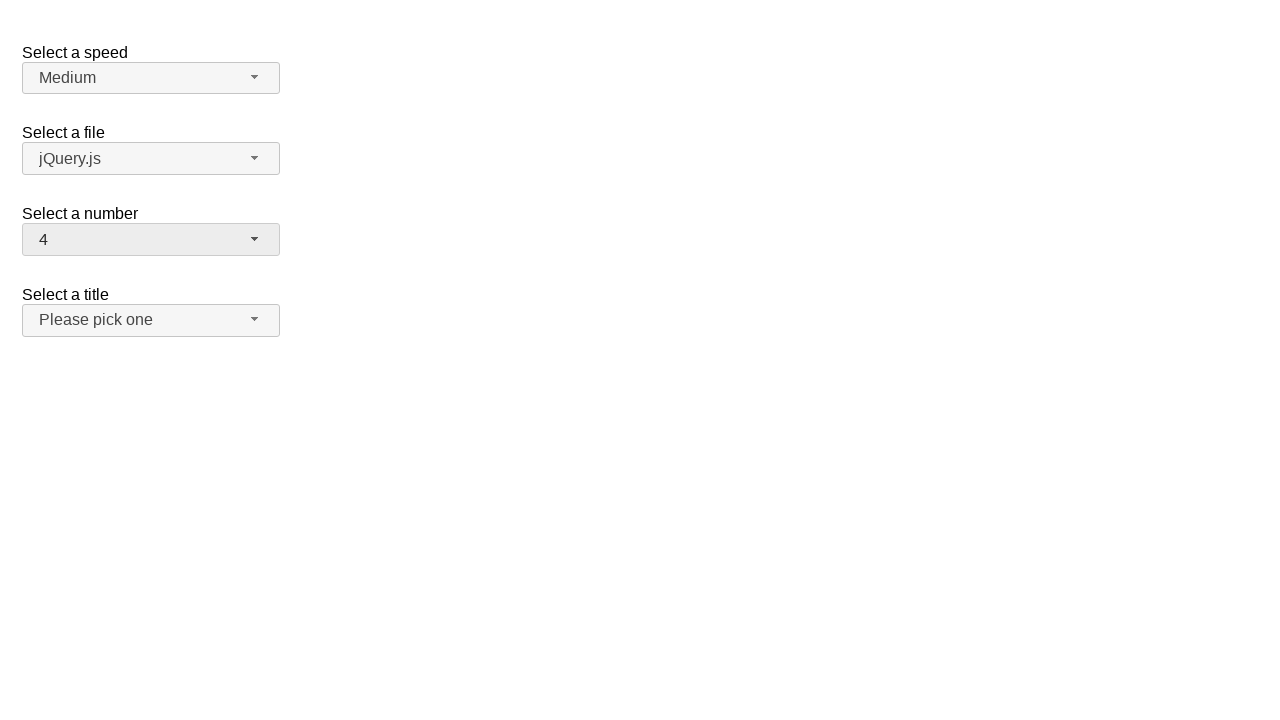

Verified that option '4' is selected in dropdown
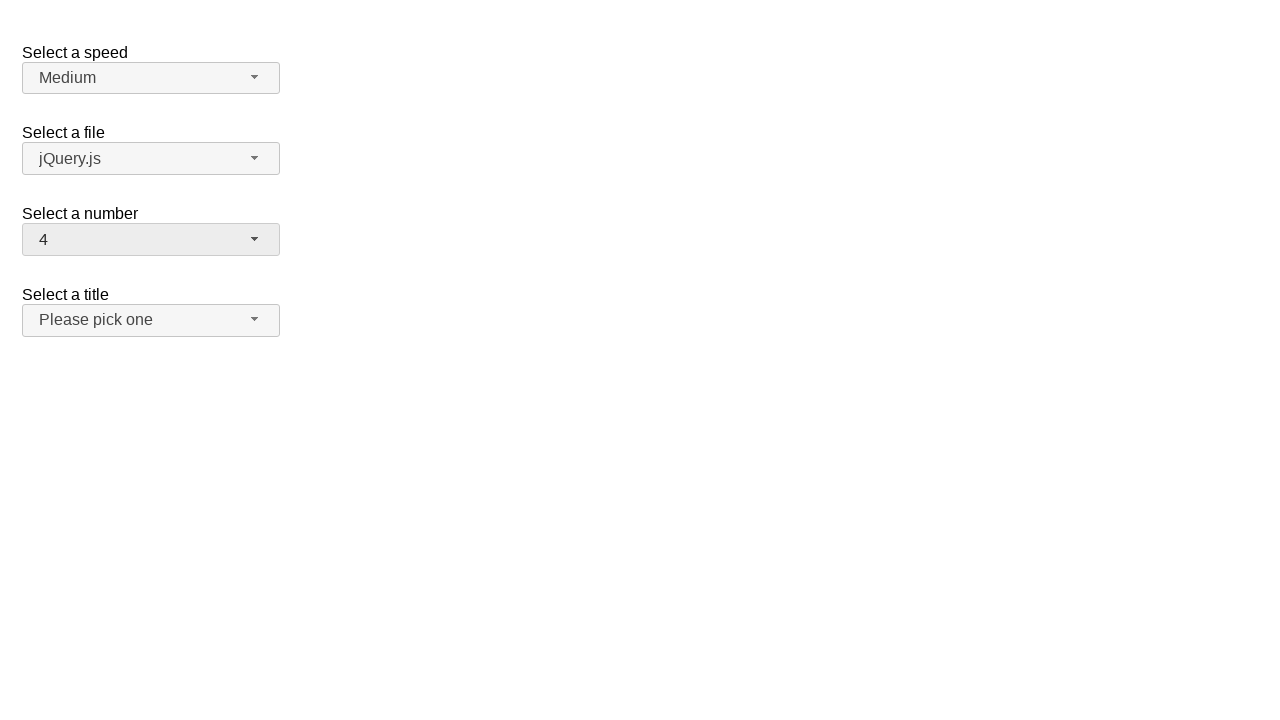

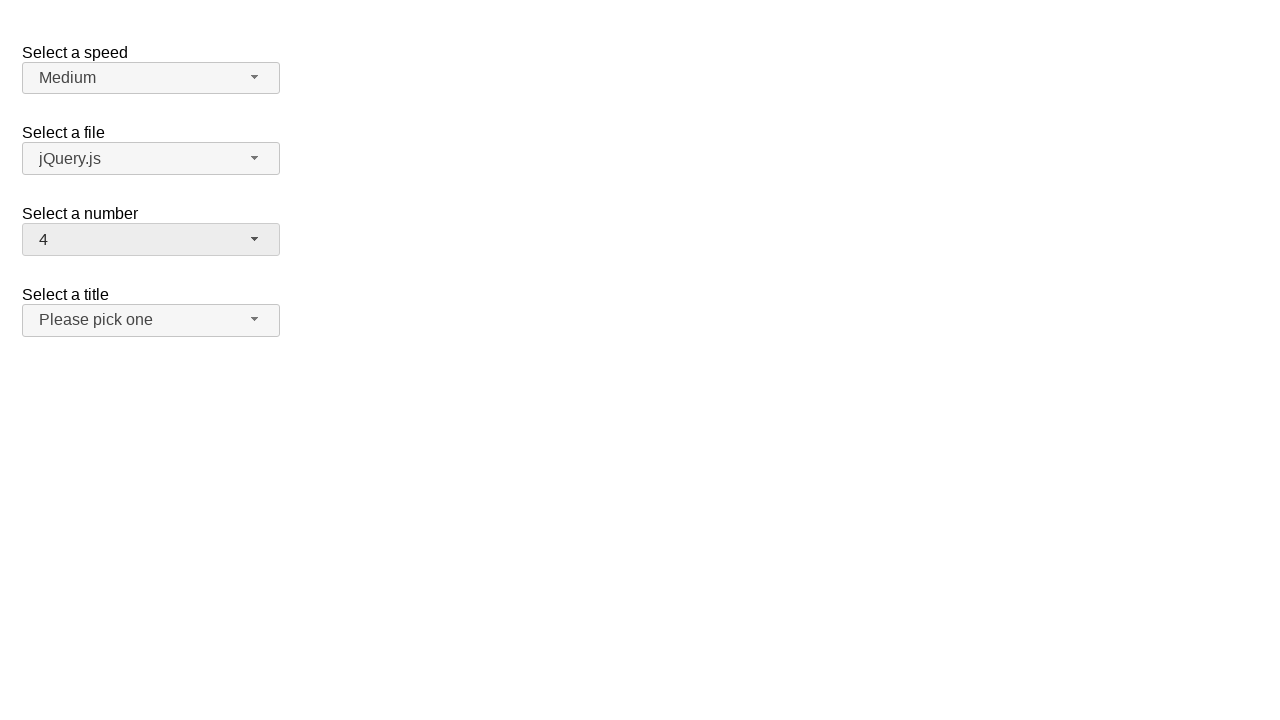